Performs a Ctrl+Click operation on a "Practice Site" link to open it in a new tab

Starting URL: http://demo.automationtesting.in/Register.html

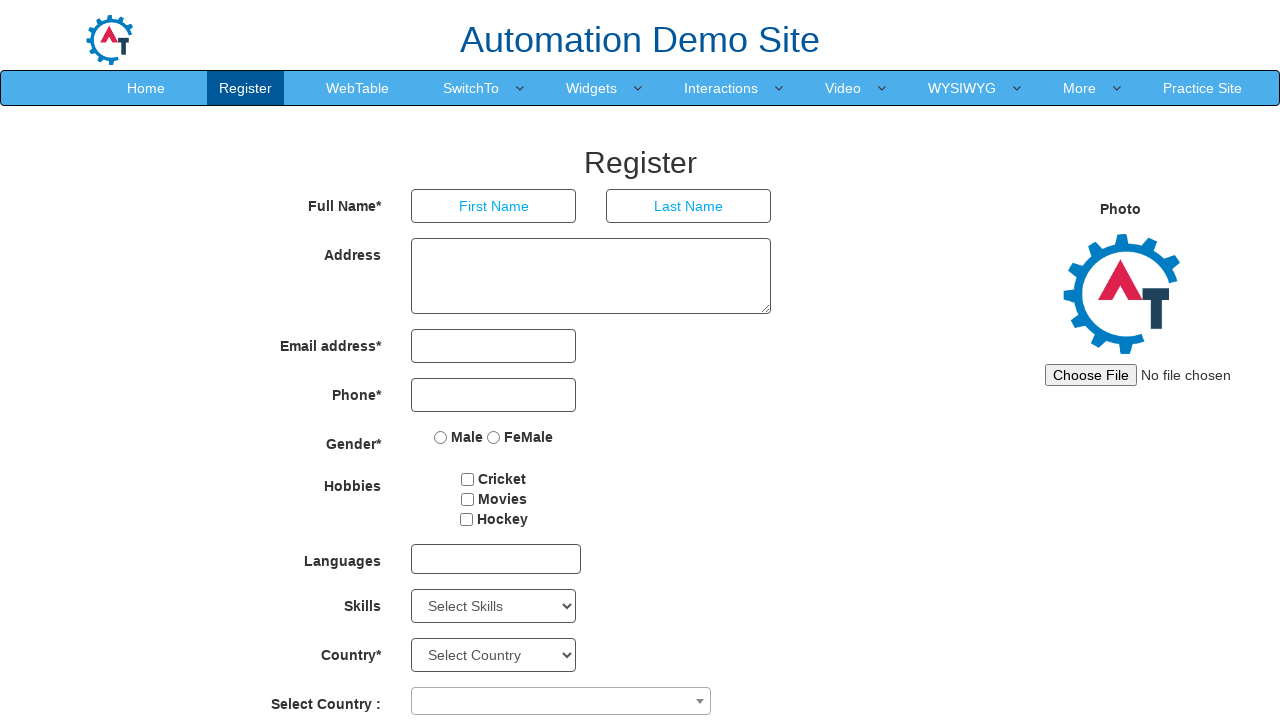

Located 'Practice Site' link using XPath selector
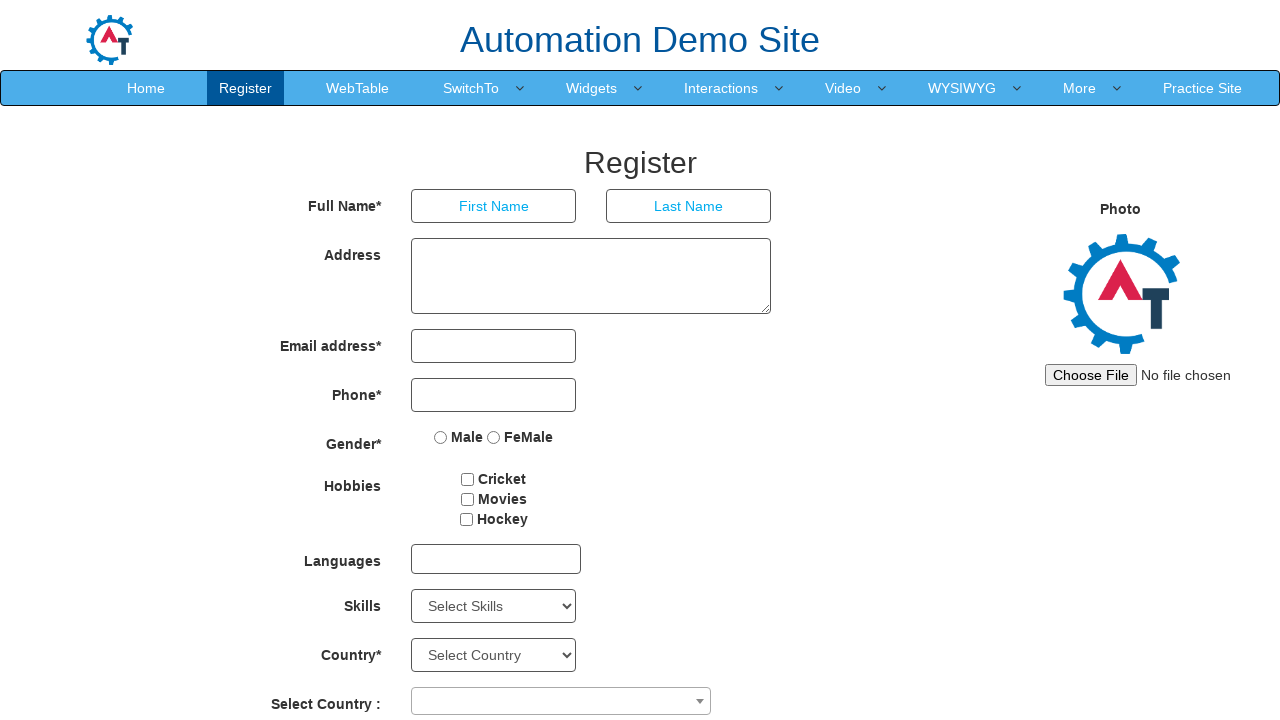

Performed Ctrl+Click on 'Practice Site' link to open in new tab at (1202, 88) on xpath=//a[contains(.,'Practice Site')]
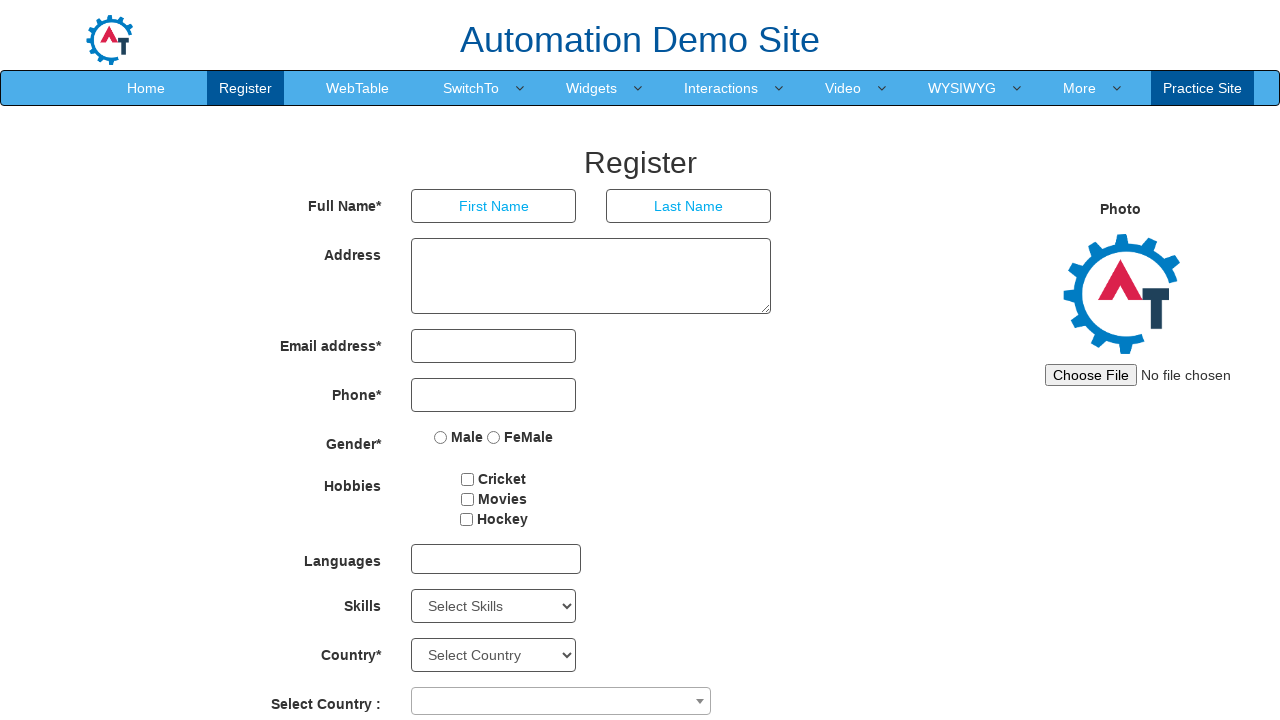

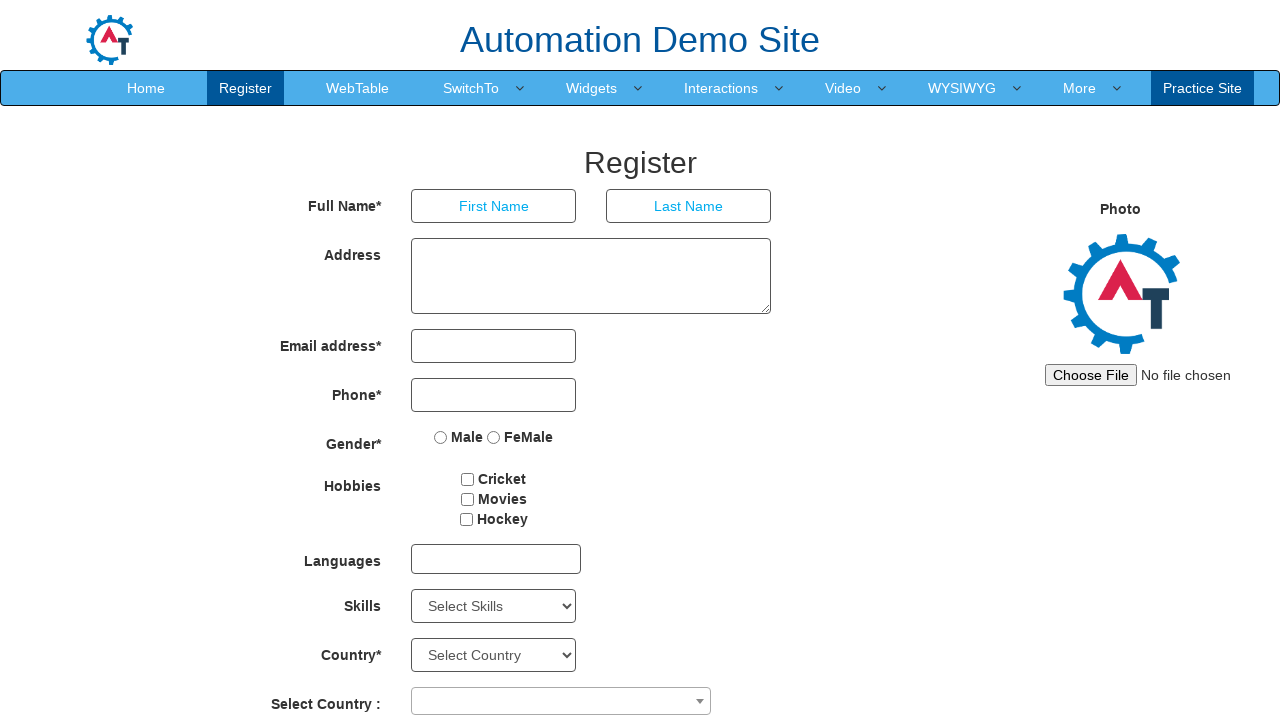